Navigates to the OrangeHRM demo page and retrieves the page title to verify the page loaded correctly

Starting URL: https://opensource-demo.orangehrmlive.com/

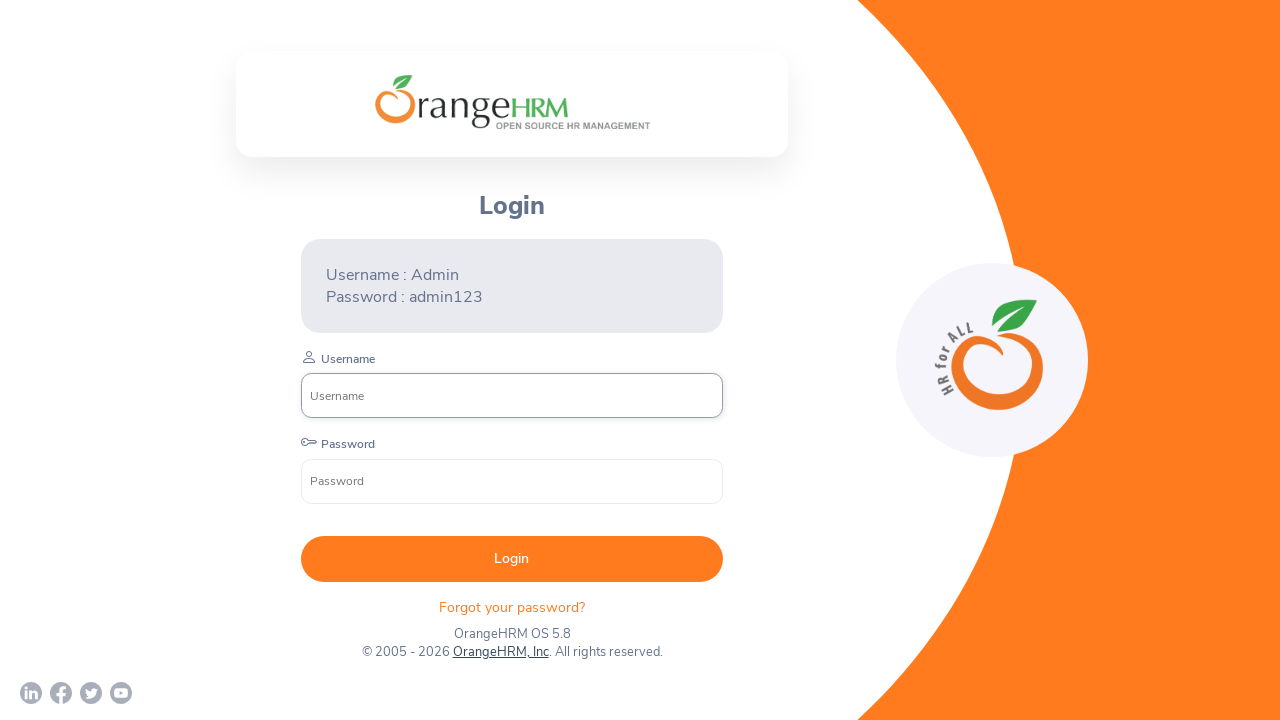

Waited for page DOM to load on OrangeHRM demo page
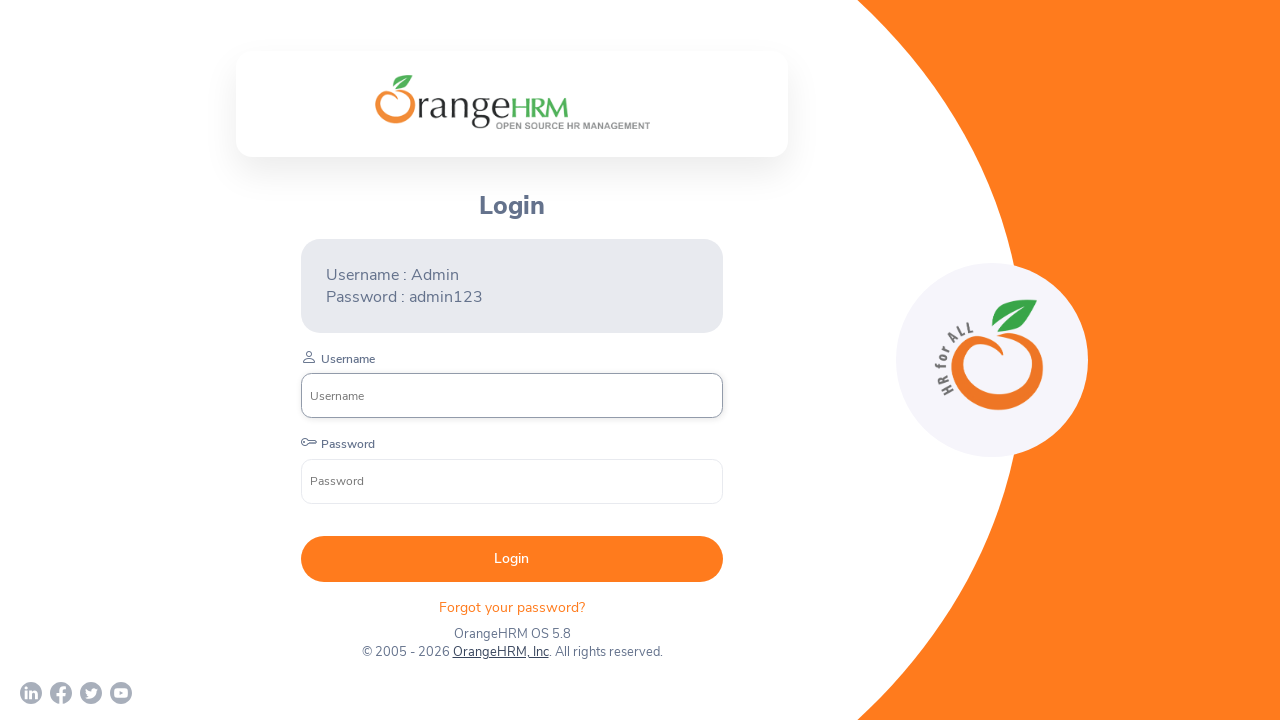

Retrieved page title: 'OrangeHRM'
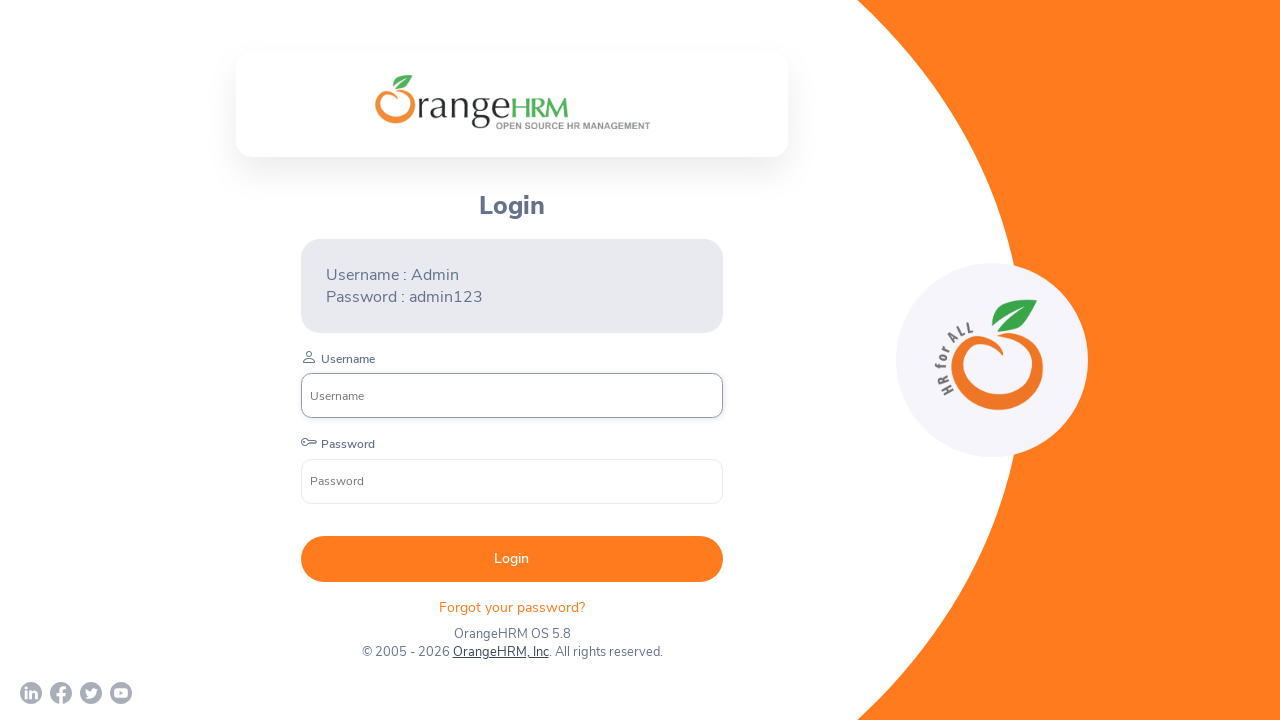

Printed page title to console
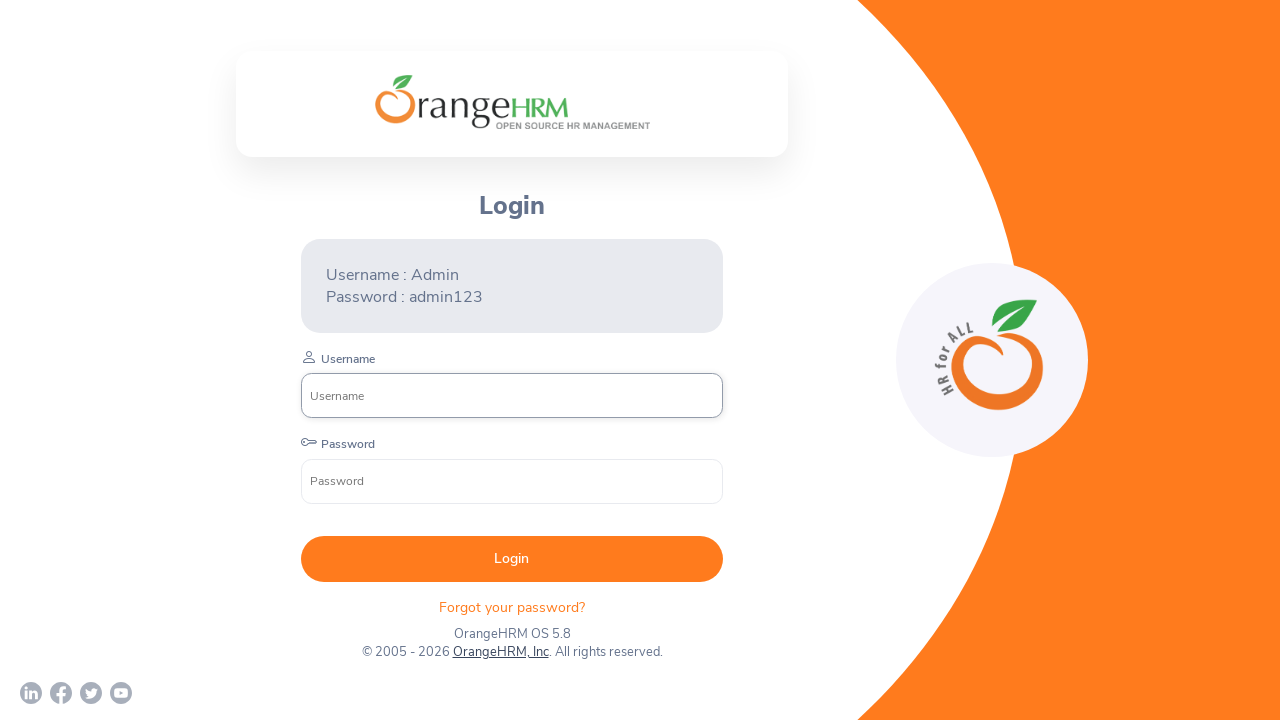

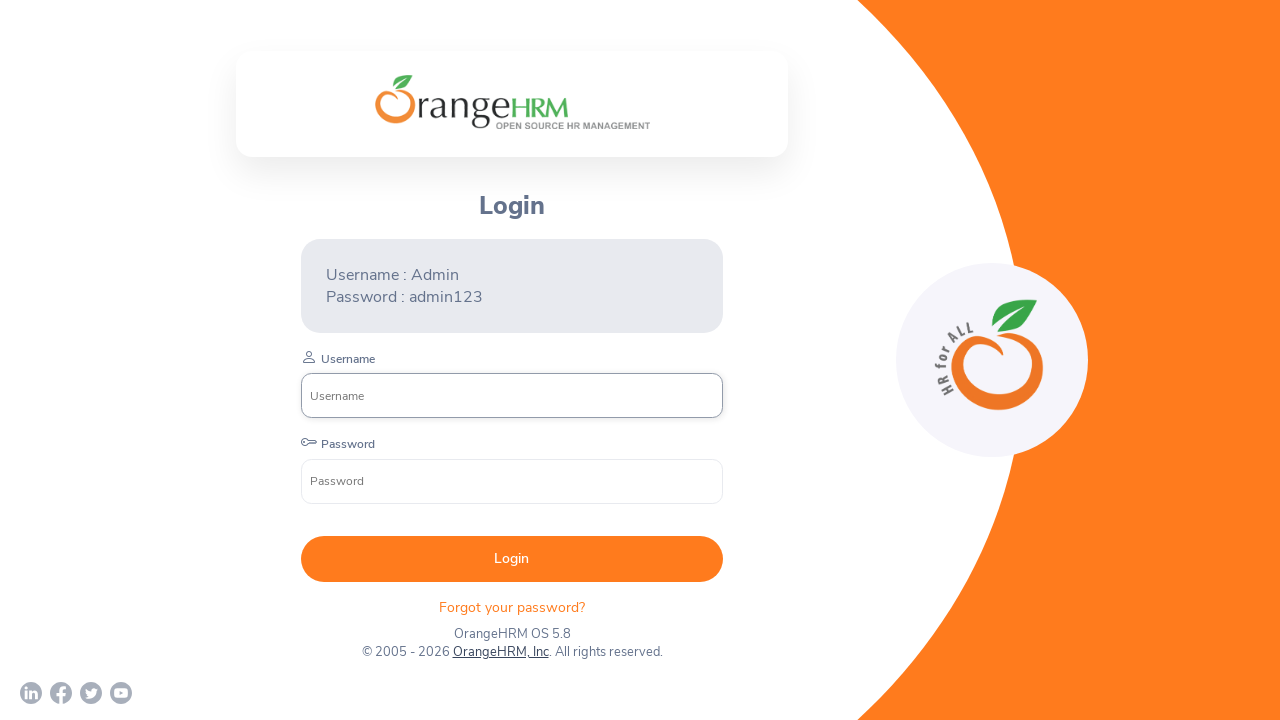